Tests synchronization functionality by navigating to a progress bar page, entering a time value, starting the progress bar, and selecting an option from a dropdown after waiting

Starting URL: https://demoapps.qspiders.com/ui?scenario=1

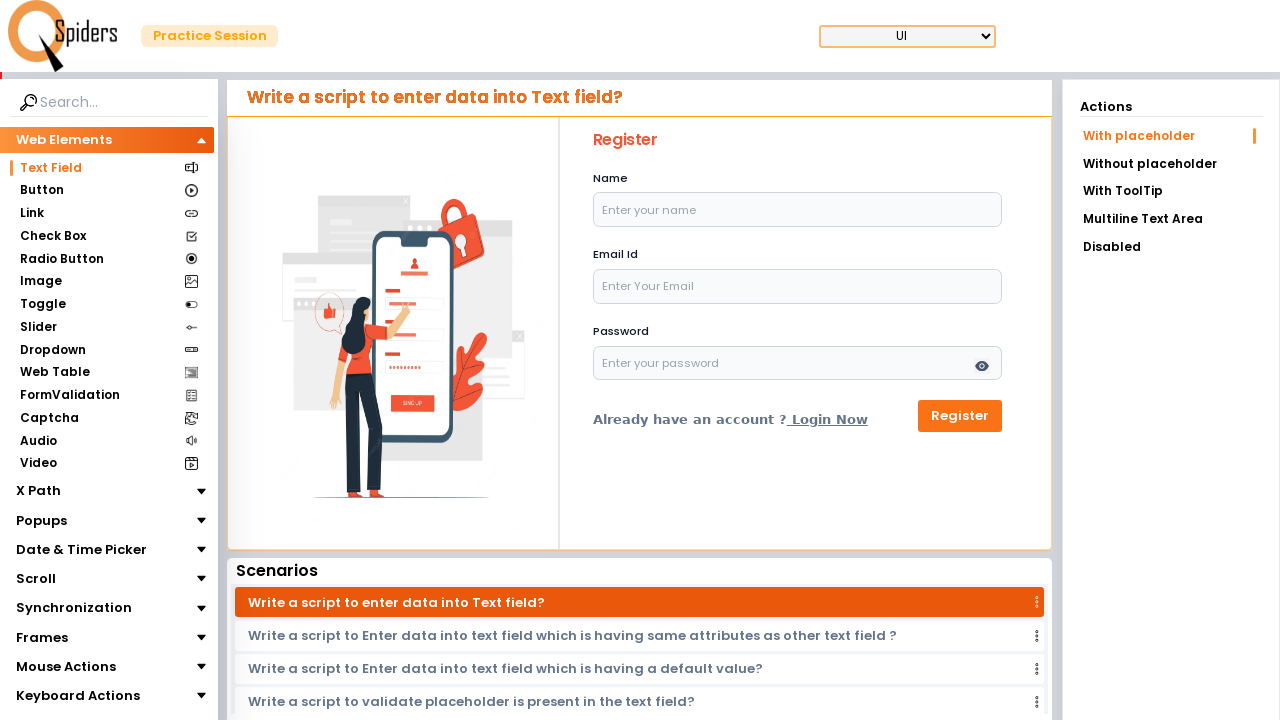

Clicked on Synchronization section at (74, 608) on xpath=//section[text()='Synchronization']
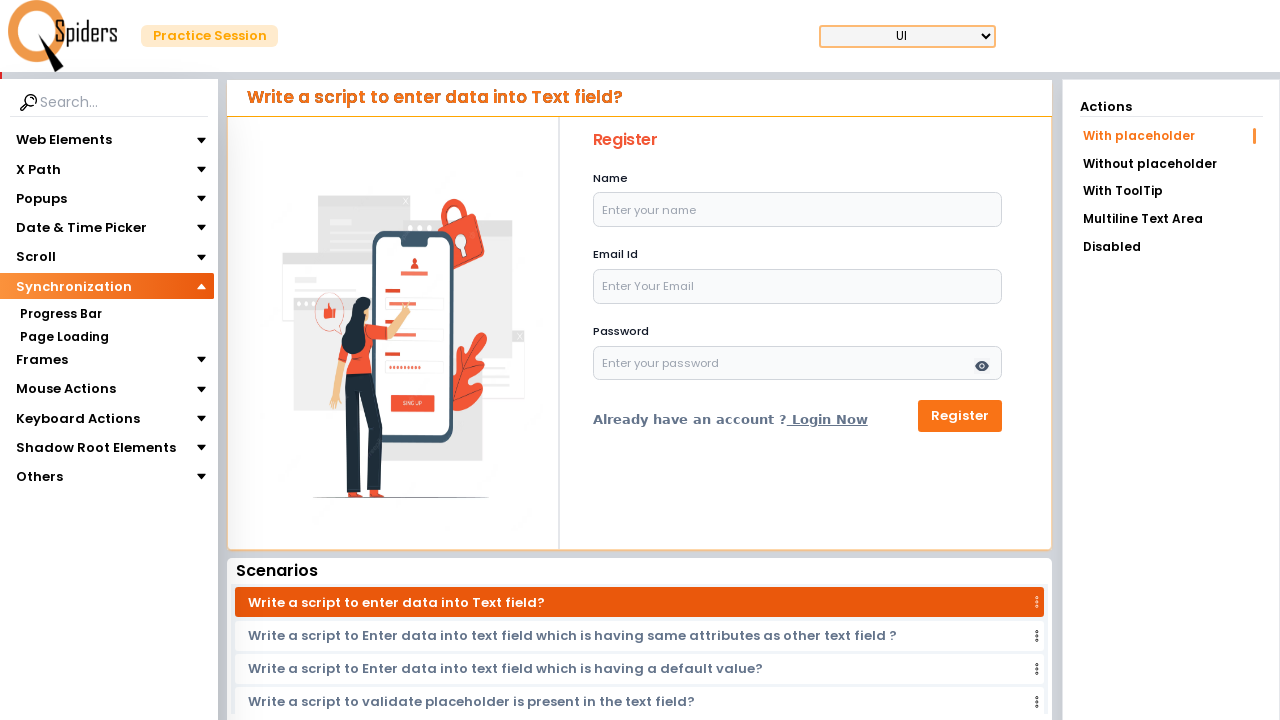

Waited 3000ms for page to load
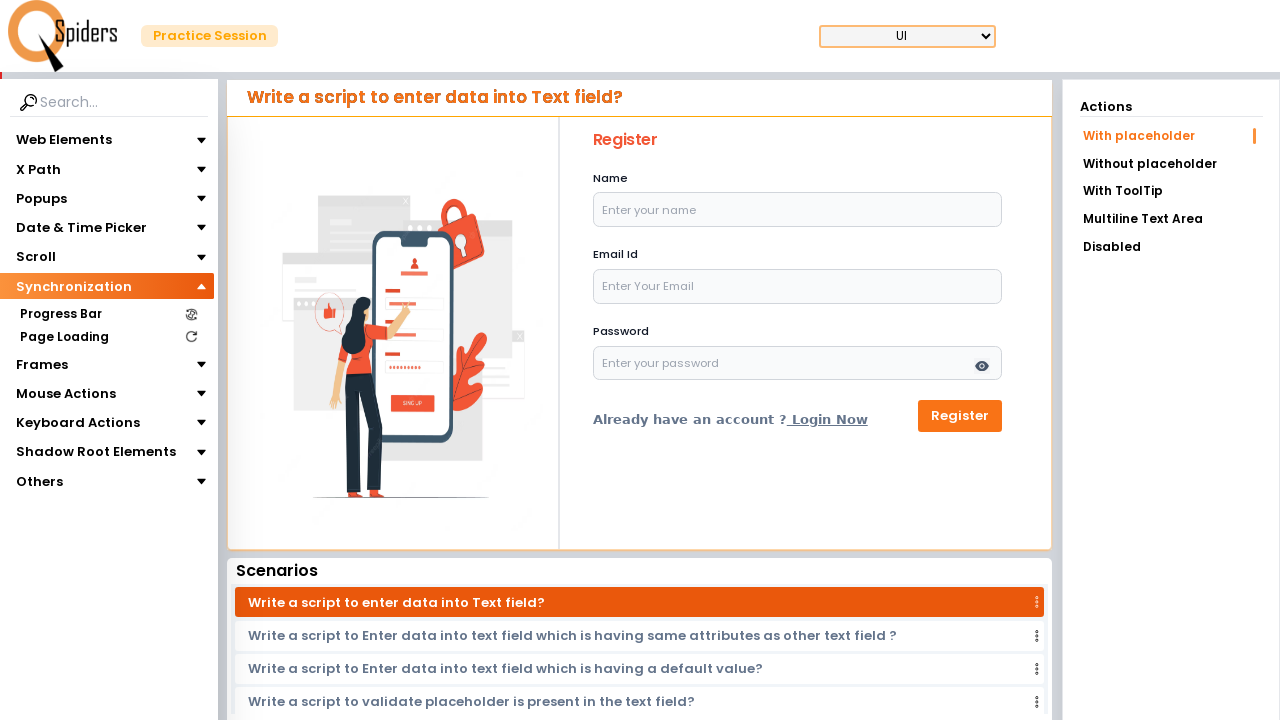

Clicked on Progress Bar section at (60, 314) on xpath=//section[text()='Progress Bar']
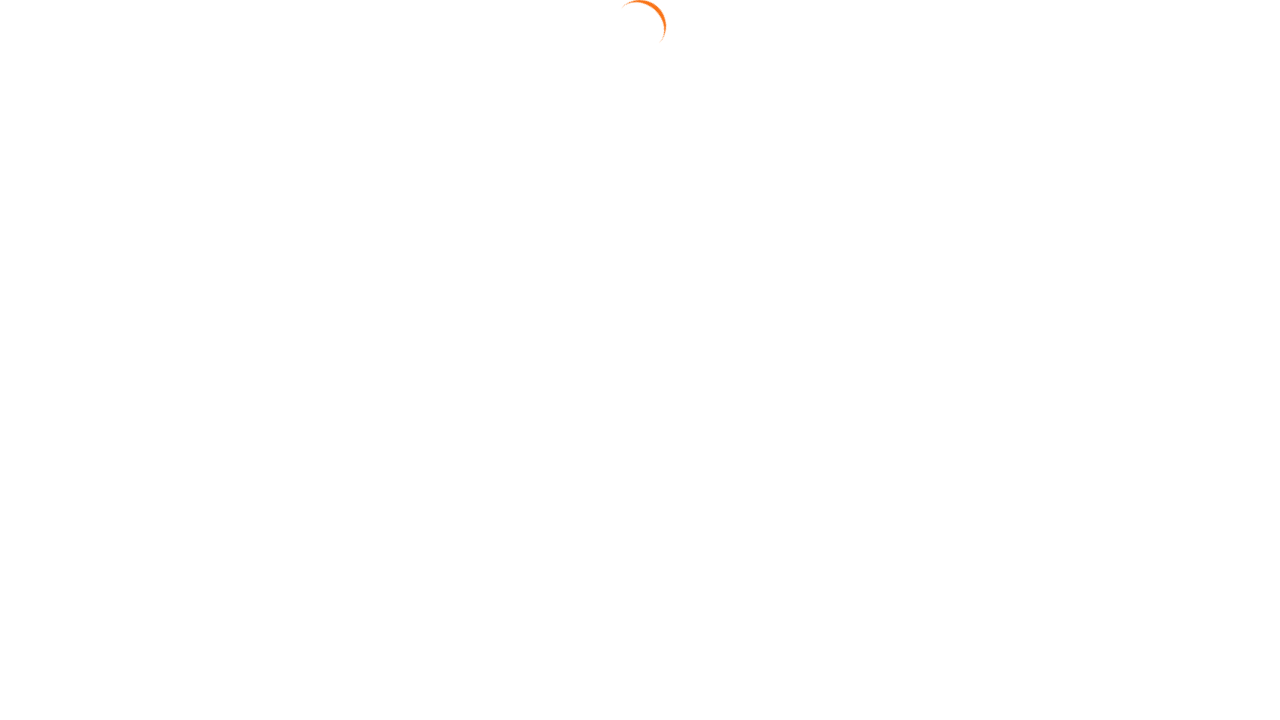

Waited 3000ms for Progress Bar page to load
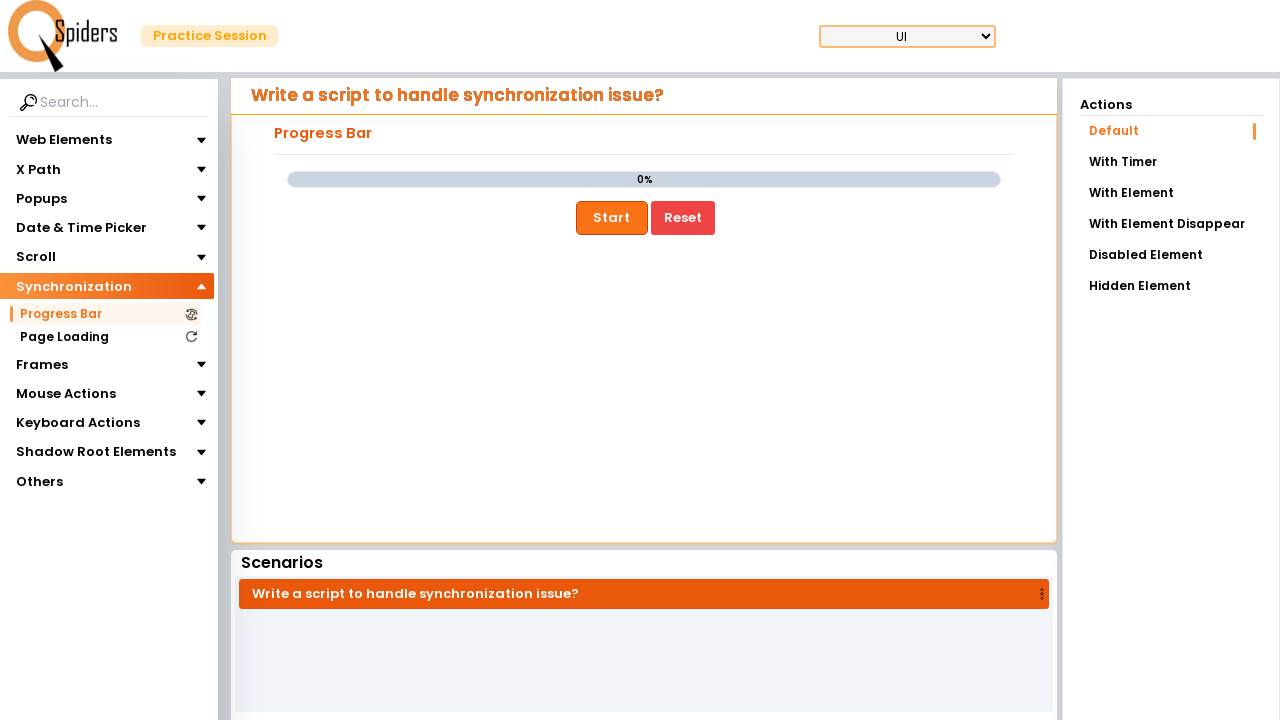

Clicked on 'With Element' link at (1171, 193) on xpath=//a[text()='With Element']
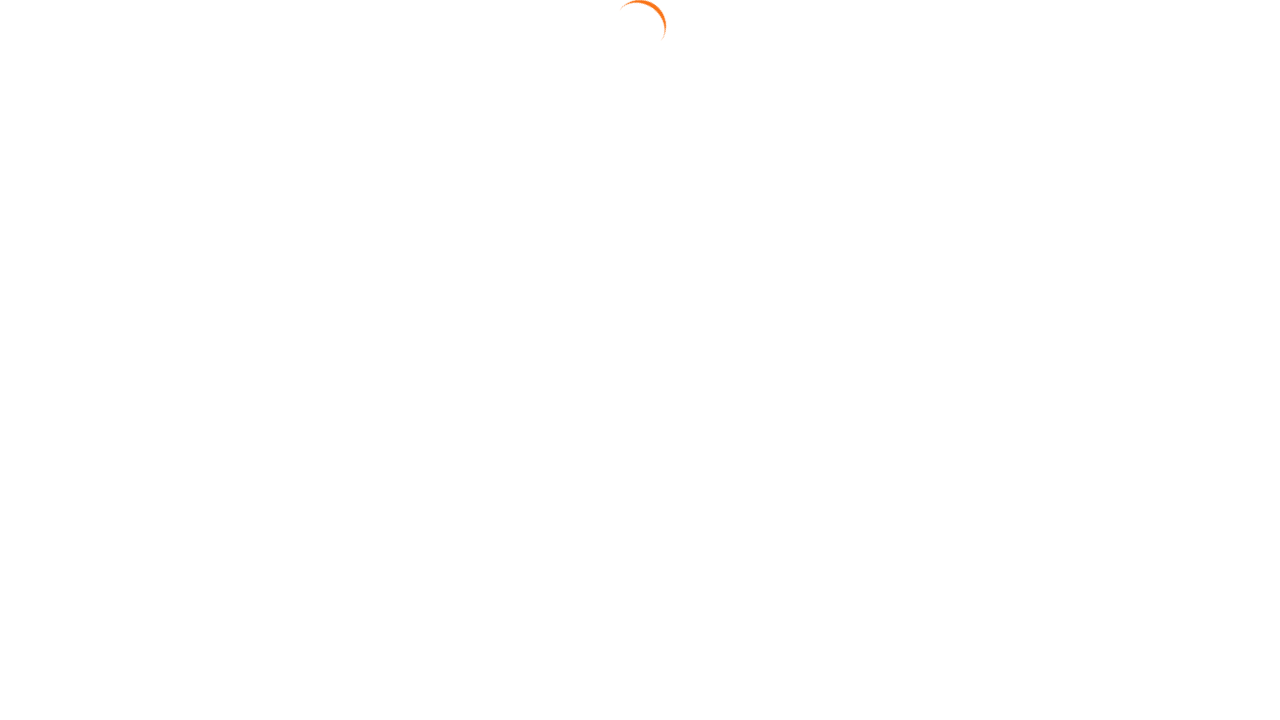

Waited 3000ms for With Element page to load
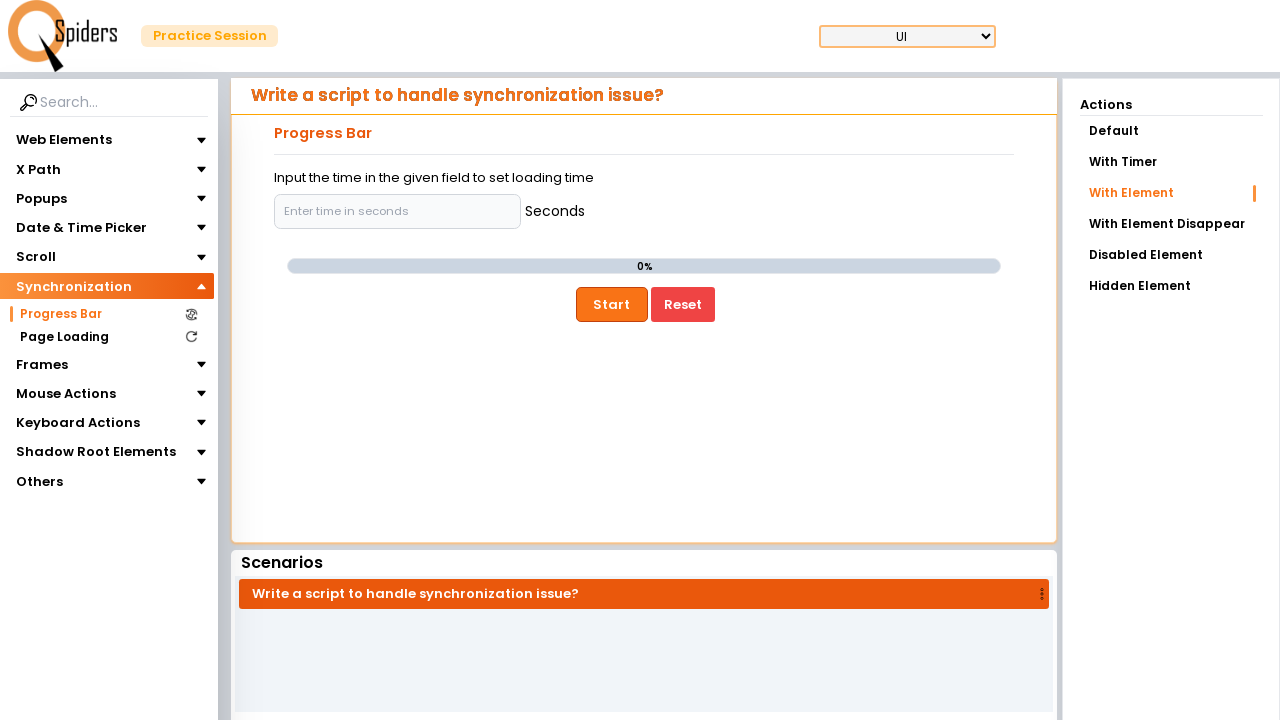

Clicked on time input field at (398, 211) on xpath=//input[@placeholder='Enter time in seconds']
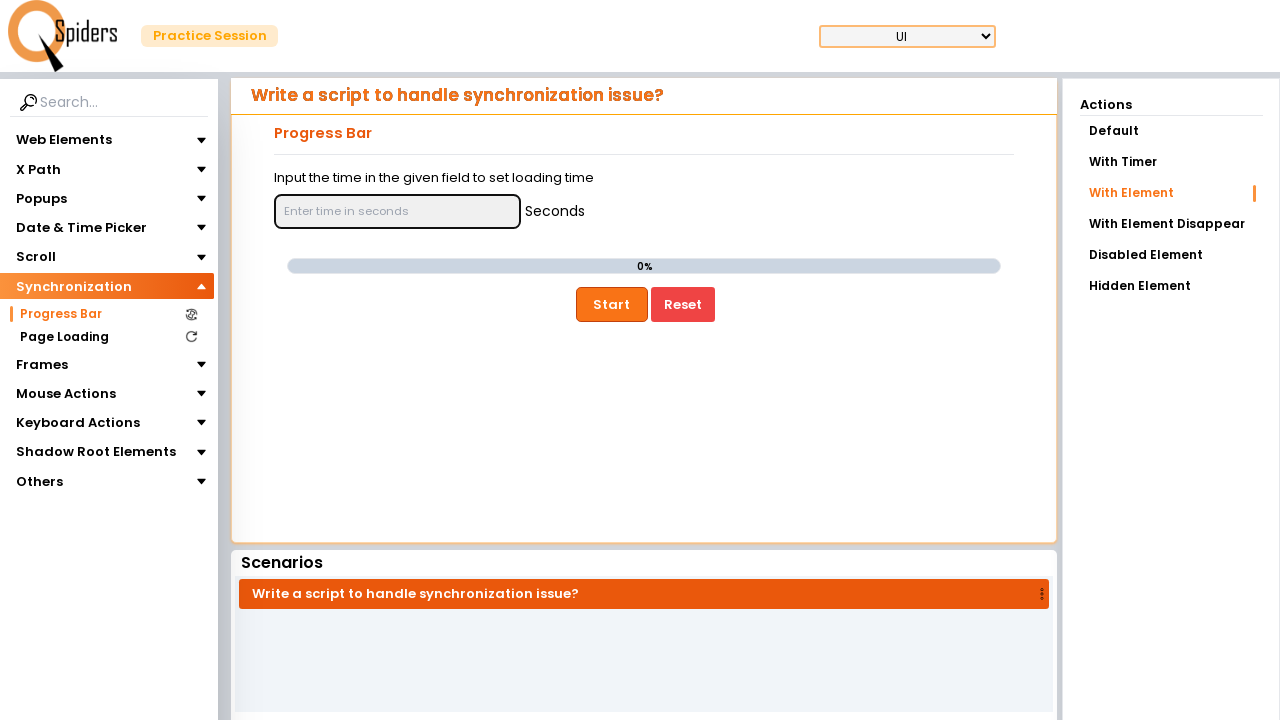

Waited 3000ms before clicking Start button
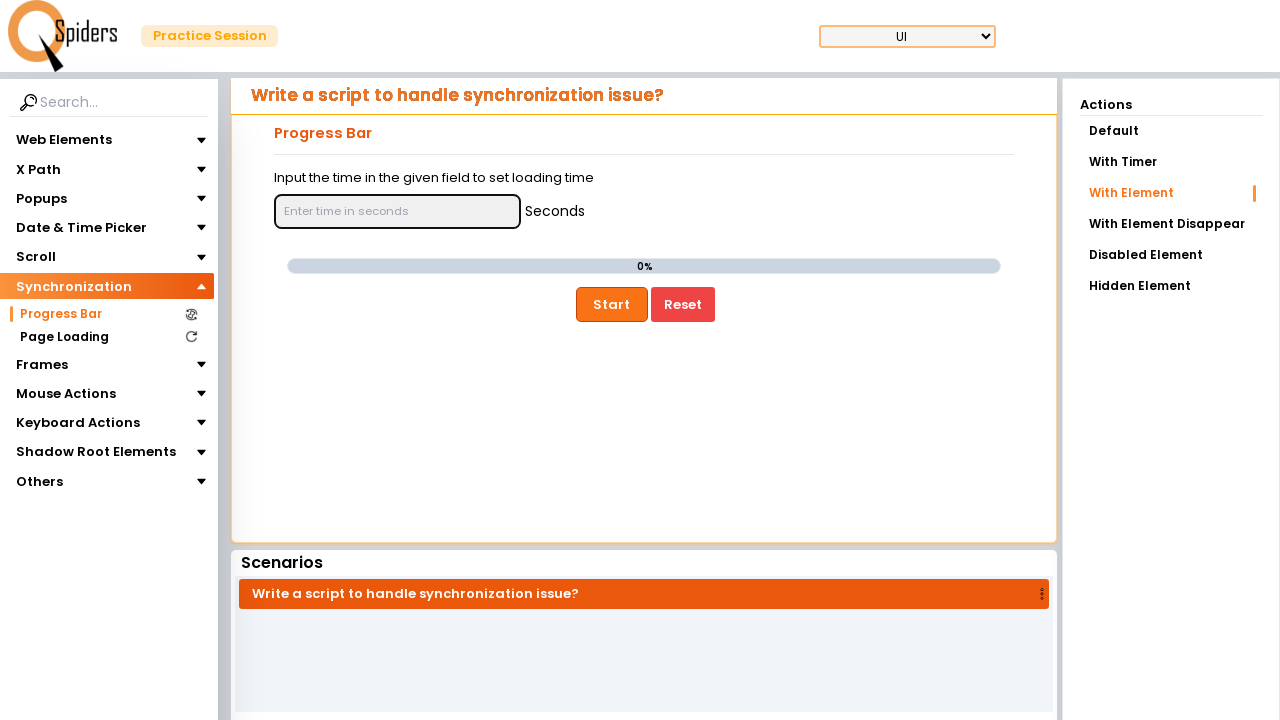

Clicked the Start button to begin progress bar at (612, 304) on xpath=//button[text()='Start']
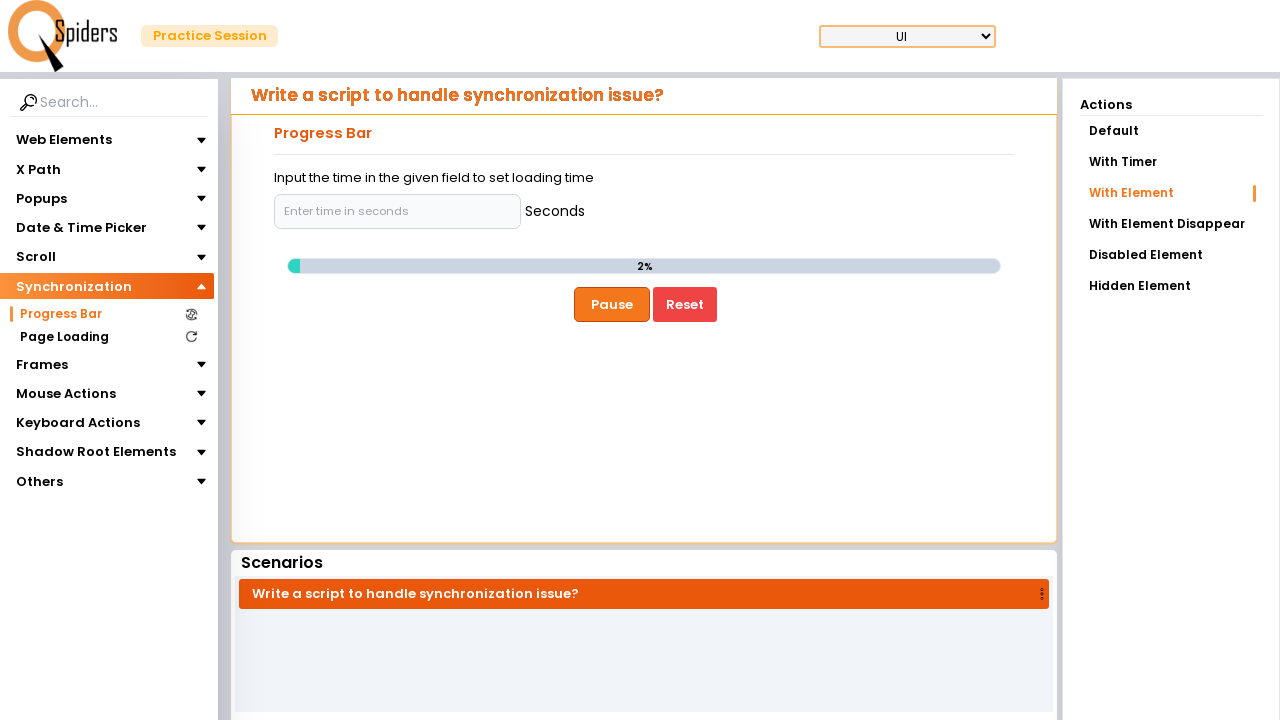

Waited 5000ms for progress bar to complete
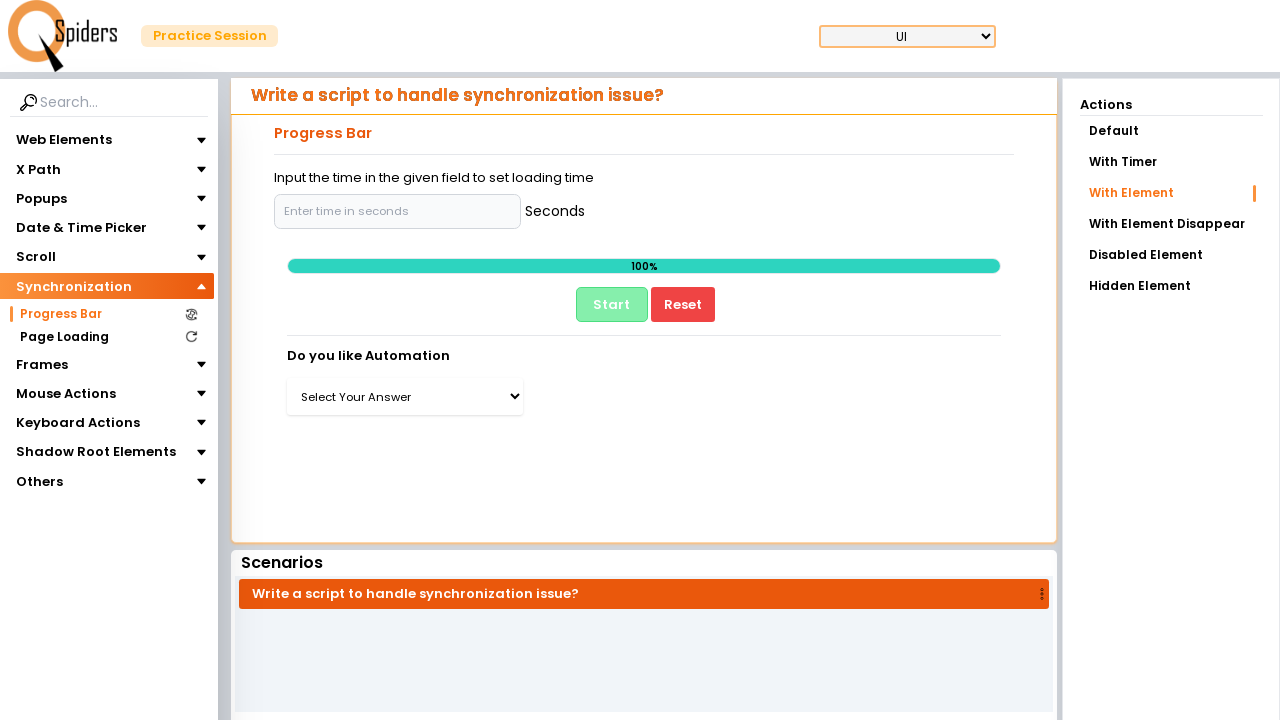

Selected 'Yes' from the 'Do you like Automation' dropdown on //select[preceding-sibling::p[text()='Do you like Automation']]
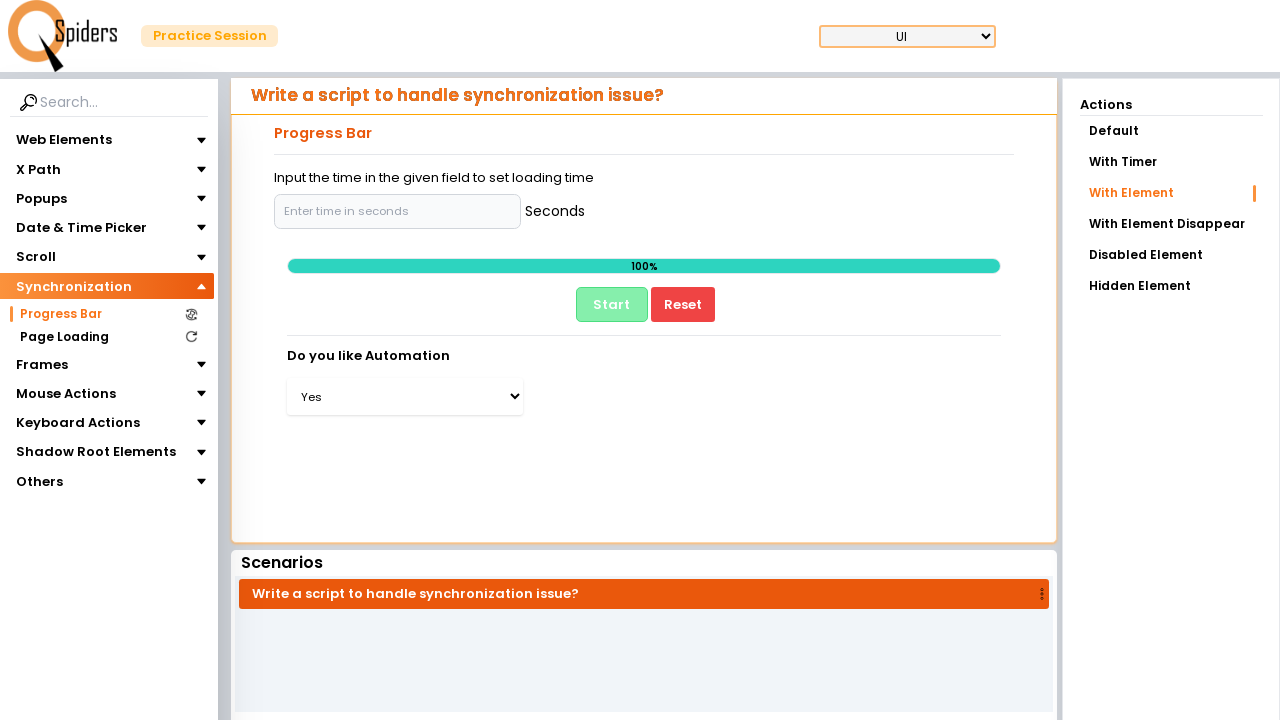

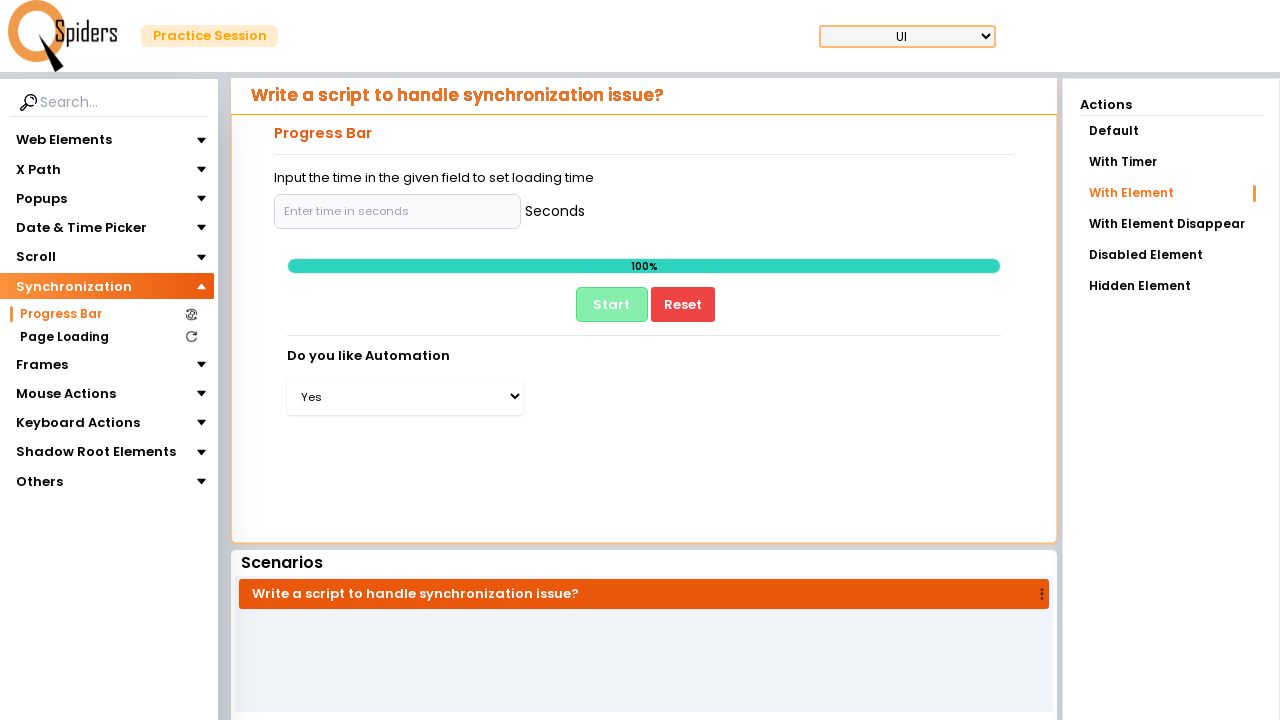